Tests that the username input field accepts and retains text input

Starting URL: https://www.saucedemo.com/

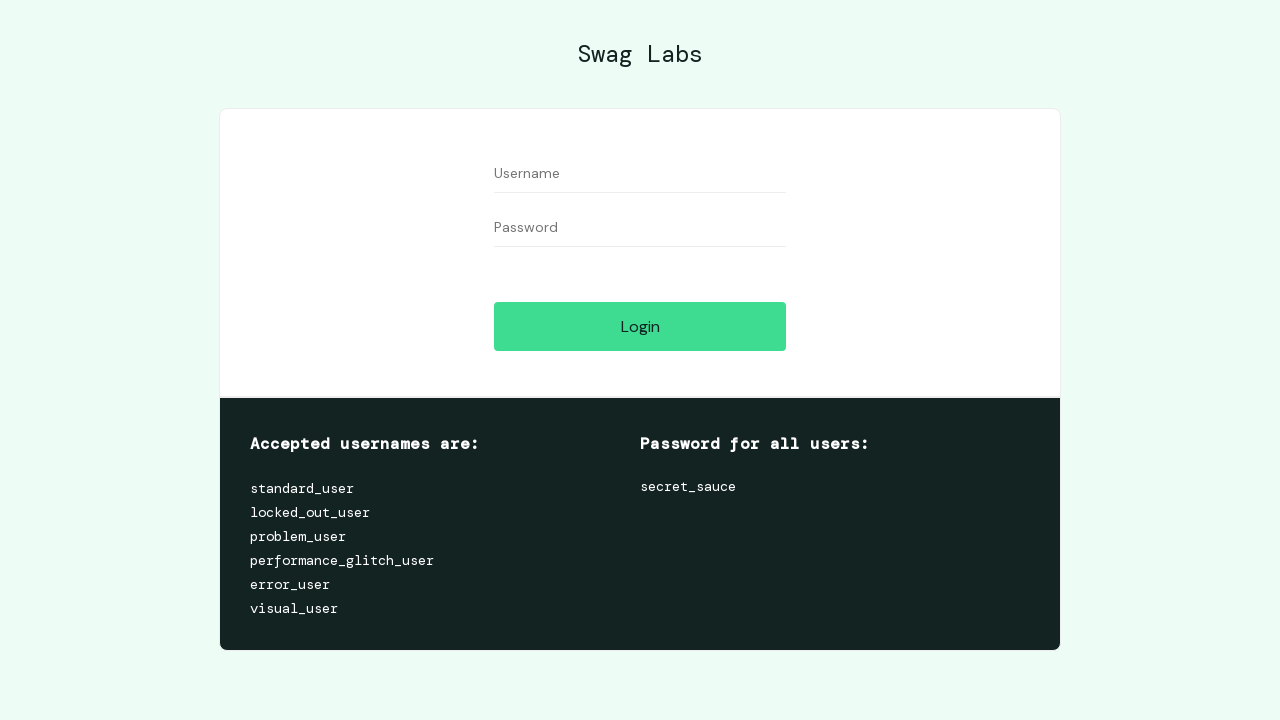

Filled username field with 'standard_user' on #user-name
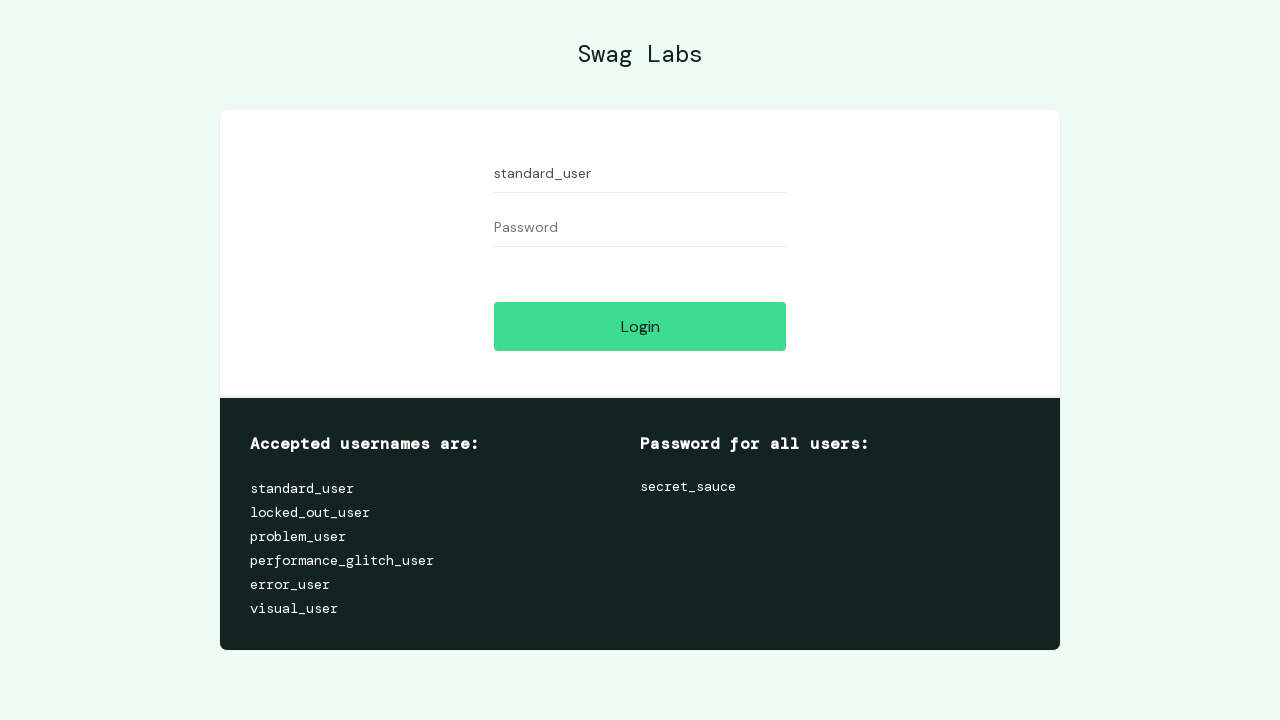

Verified username field retains input 'standard_user'
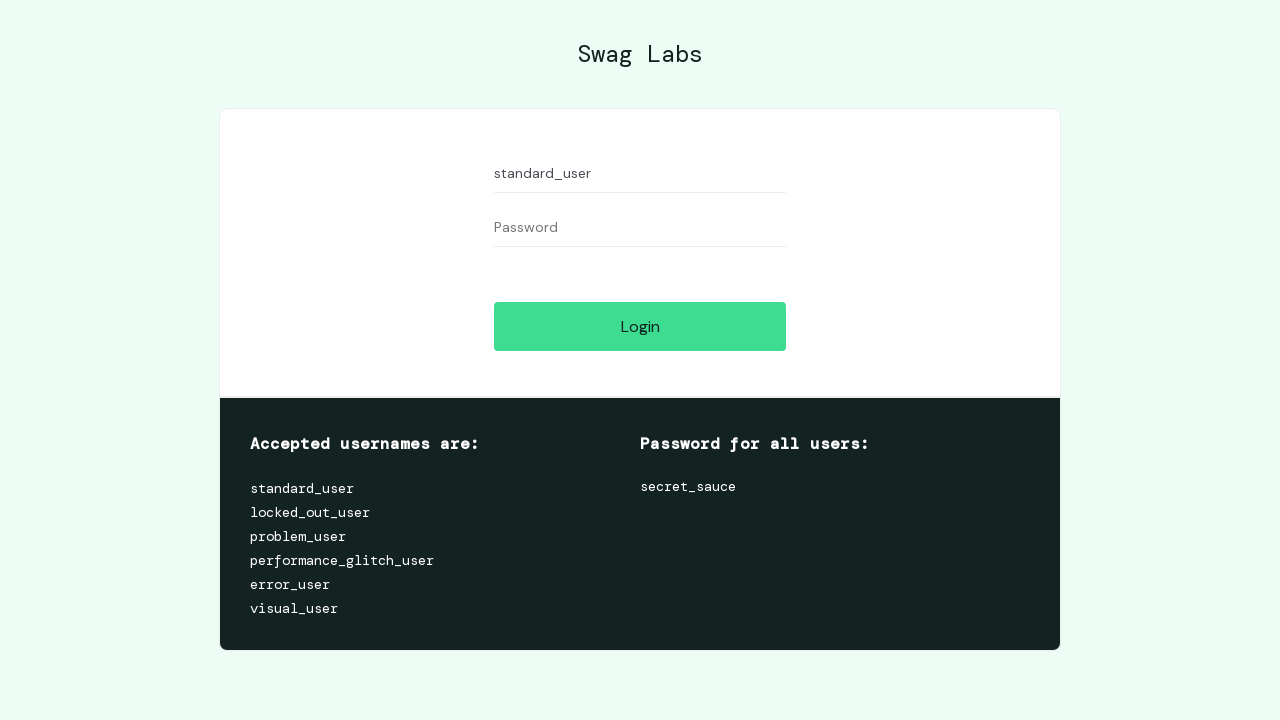

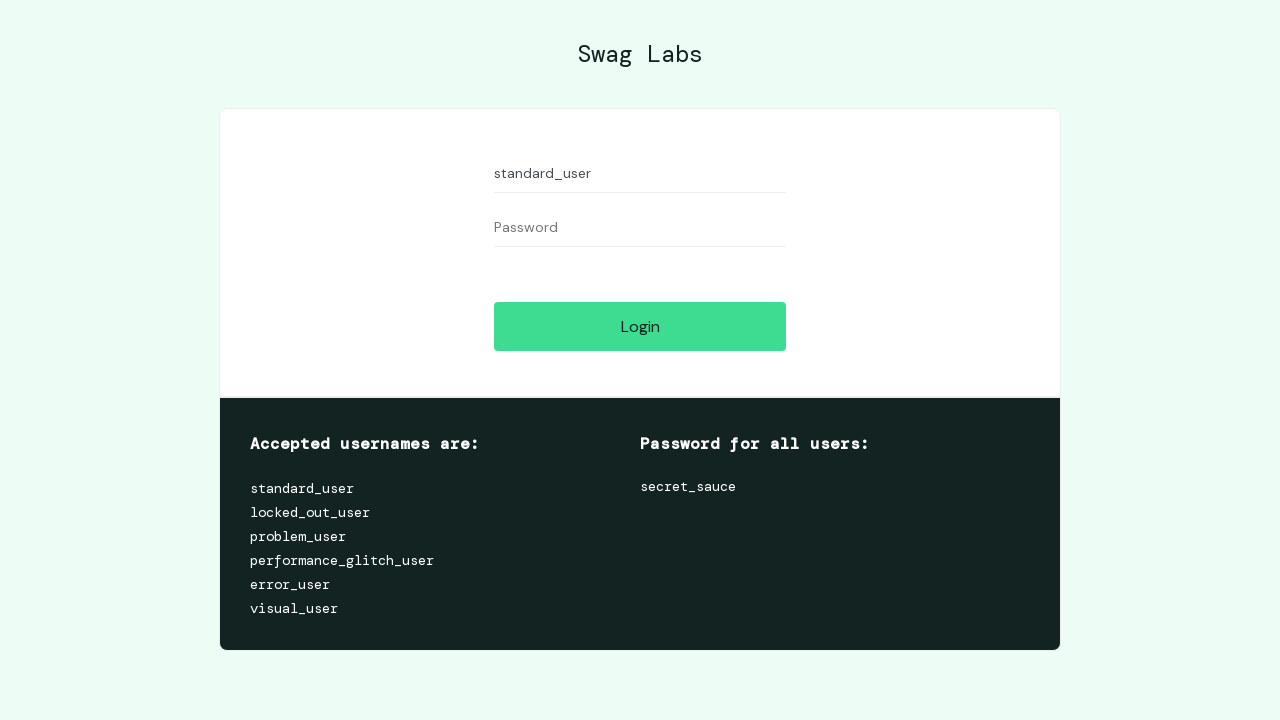